Automates filling out a registration form on an e-commerce test playground site, including personal information fields, password setup, newsletter subscription selection, and form submission.

Starting URL: https://ecommerce-playground.lambdatest.io/index.php?route=account/register

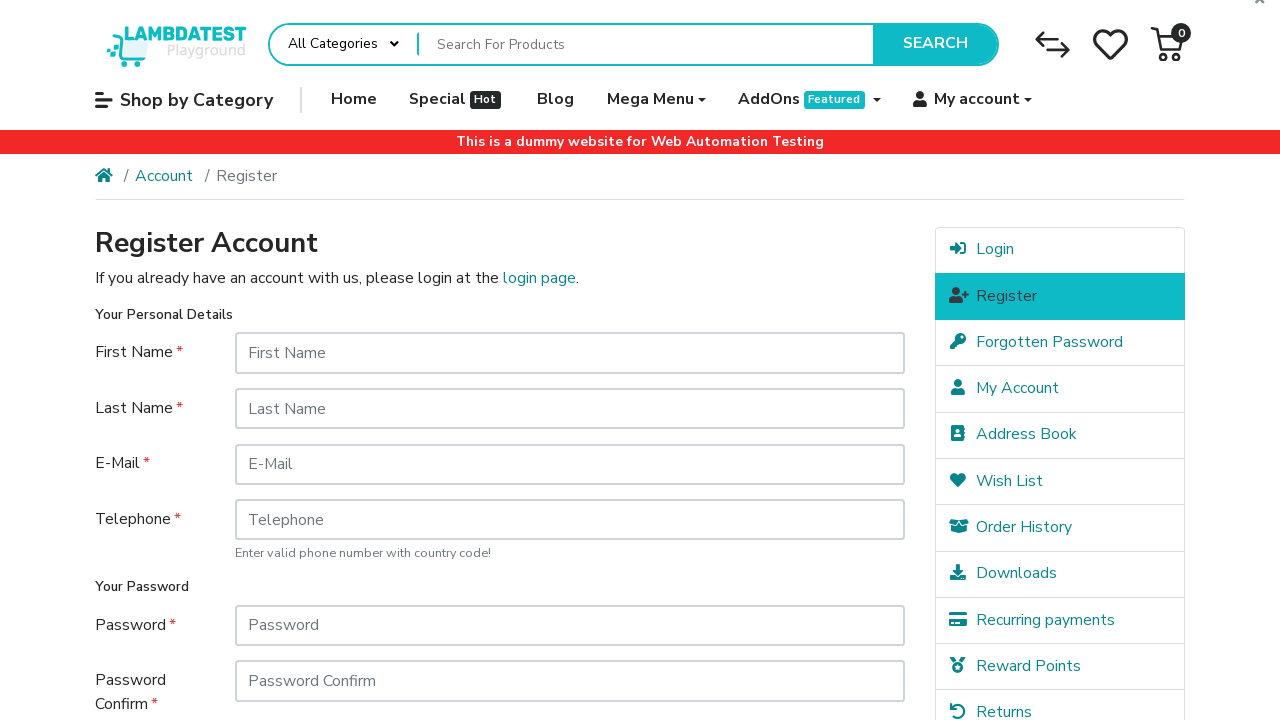

Filled first name field with 'Marcus' on #input-firstname
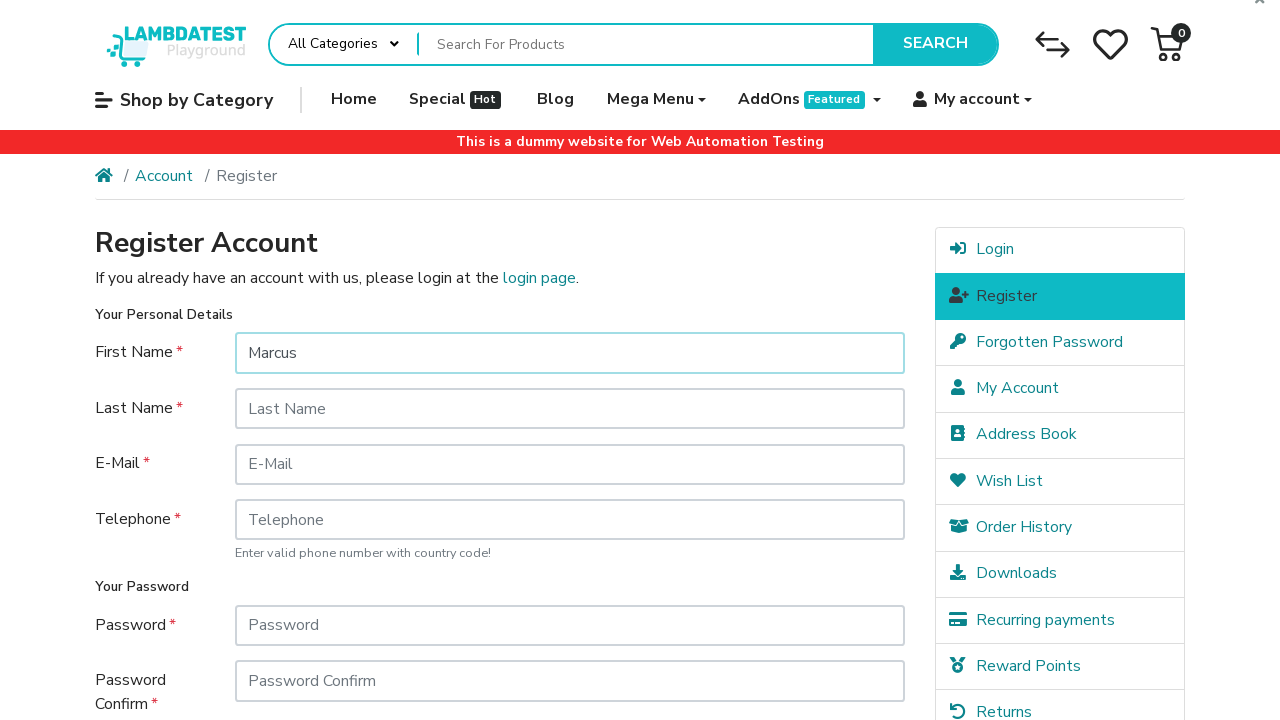

Filled last name field with 'Williams' on #input-lastname
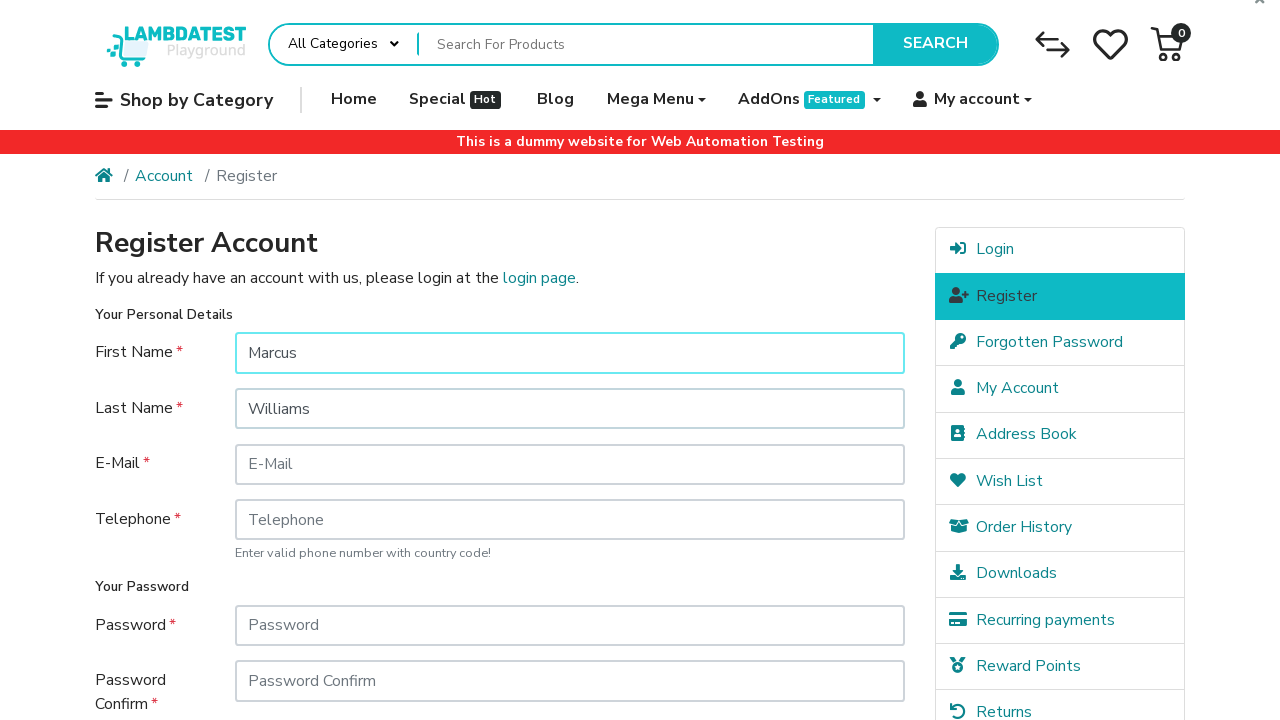

Filled email field with 'marcus.williams87234@testinator.com' on #input-email
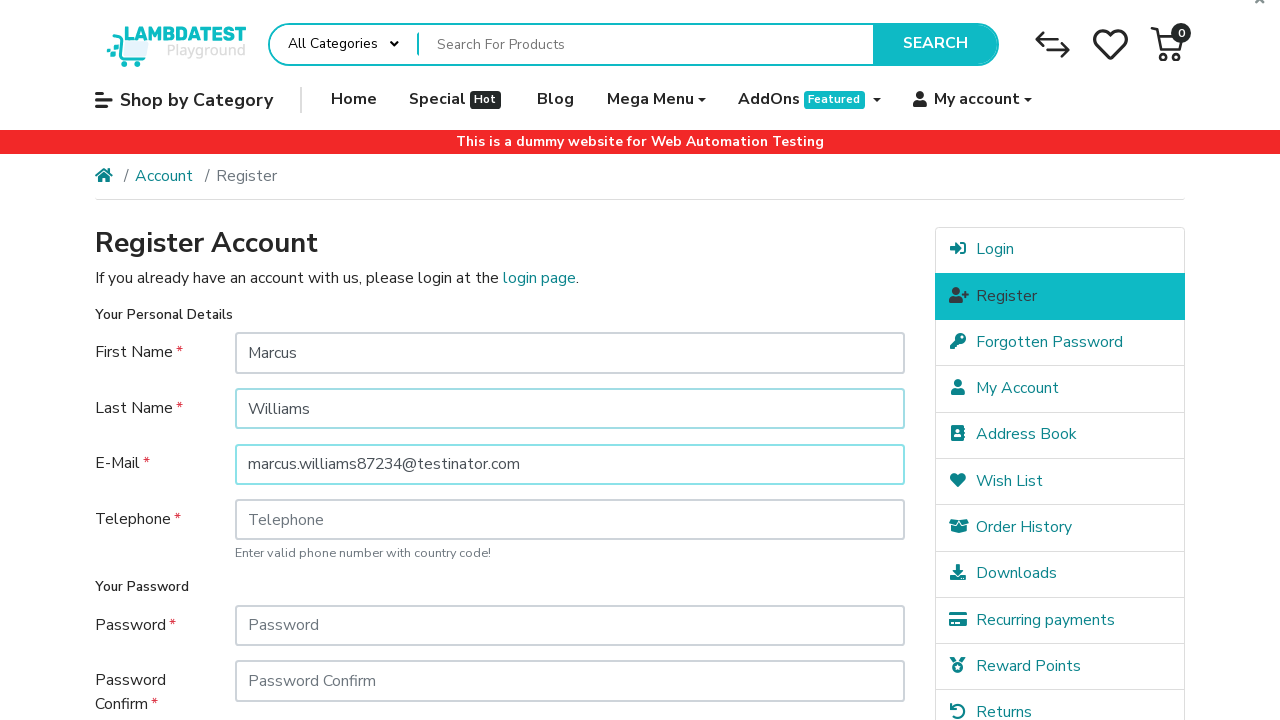

Filled telephone field with '415-555-8932' on #input-telephone
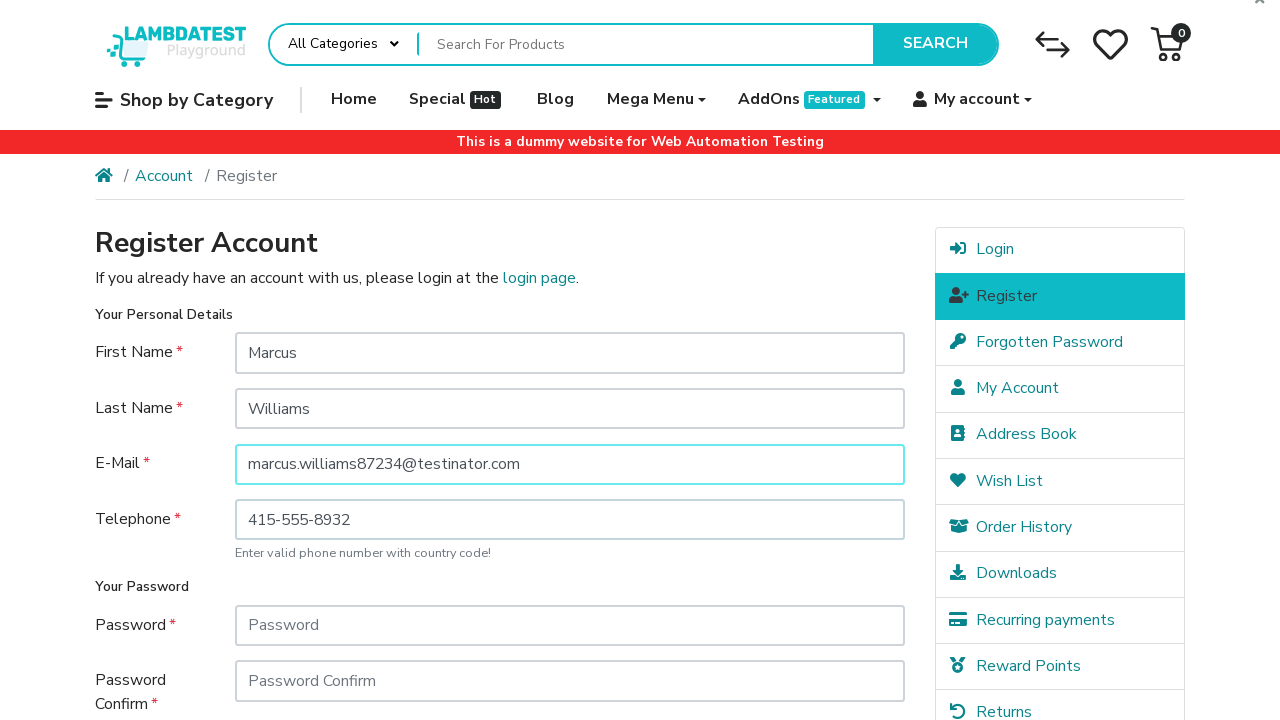

Filled password field with secure password on #input-password
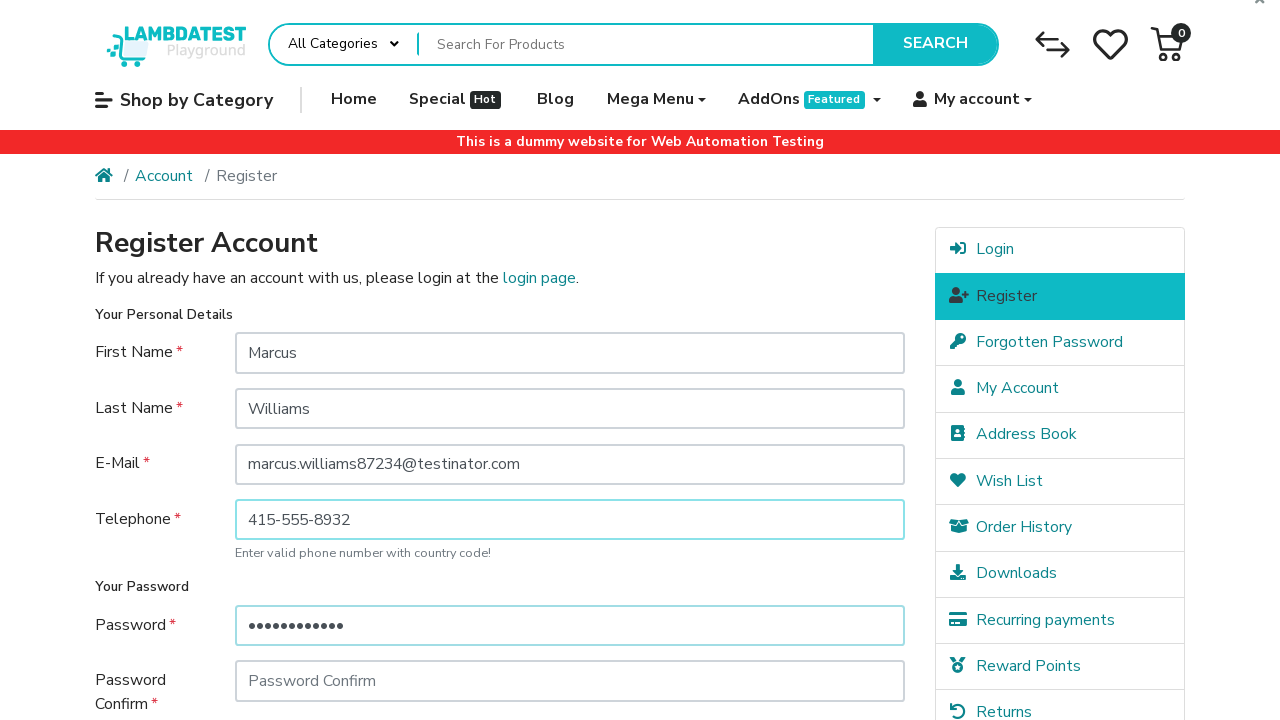

Filled password confirmation field with matching password on #input-confirm
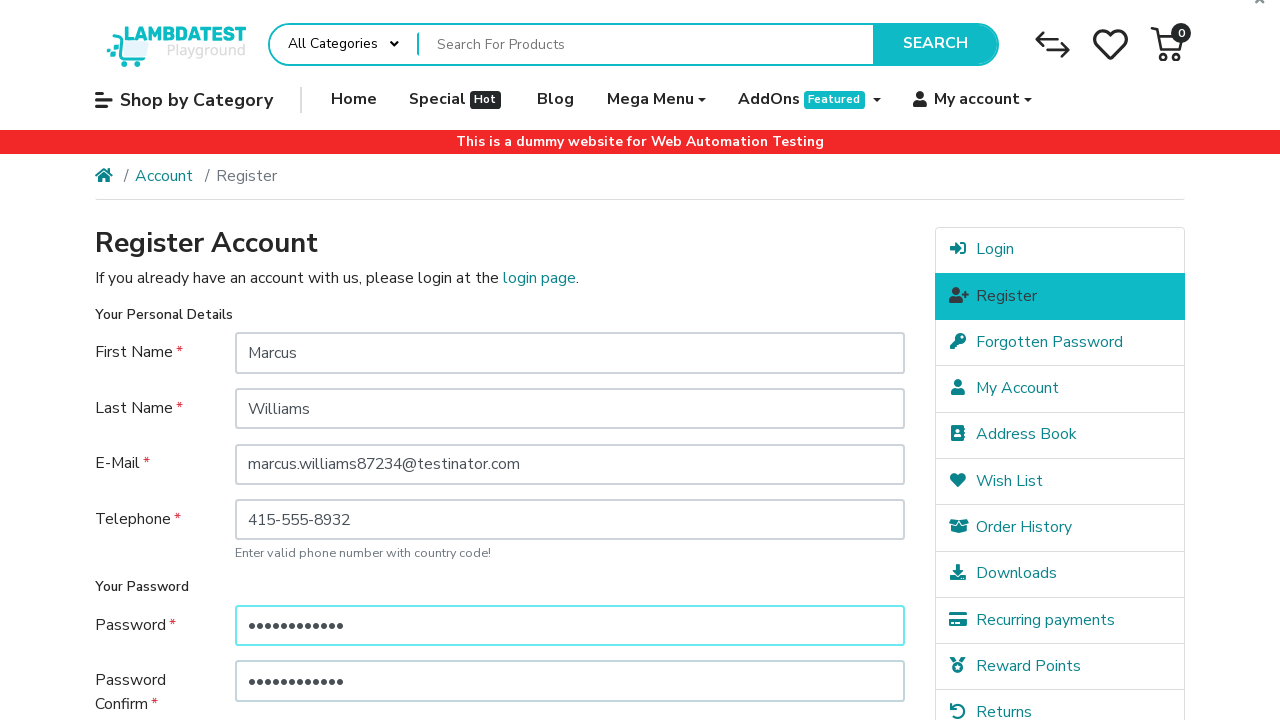

Selected 'No' for newsletter subscription at (347, 514) on xpath=//fieldset[3]//div[@class='col-sm-10']//div[2]/label
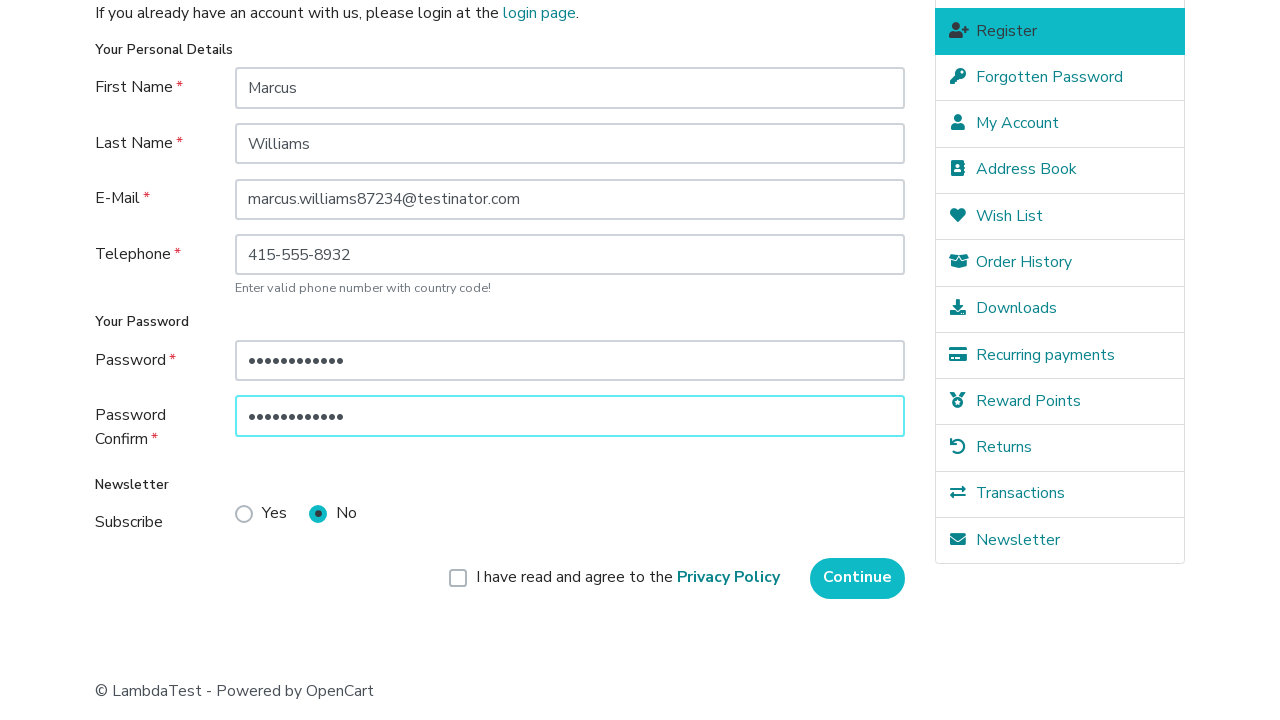

Checked agreement to terms and conditions at (628, 578) on xpath=//form//div[contains(@class,'float-right')]//label
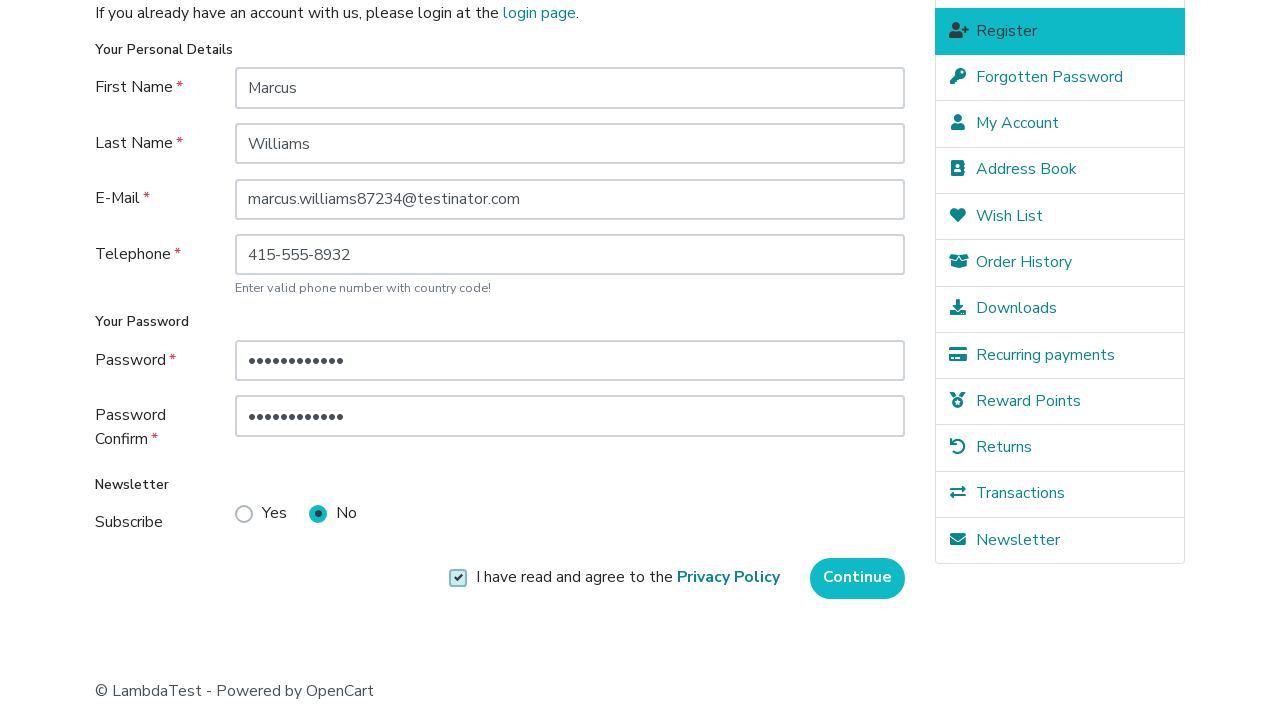

Clicked Continue button to submit registration form at (858, 578) on input[type='submit'][value='Continue']
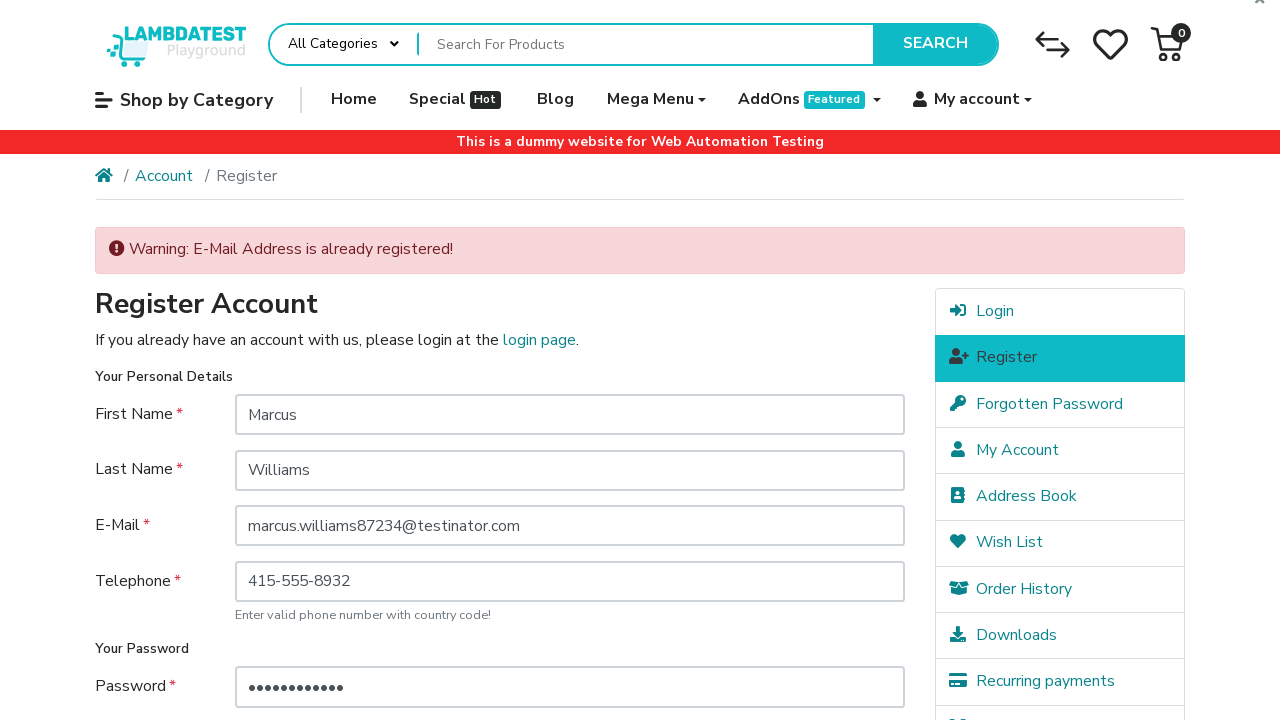

Waited for page to complete network activity after form submission
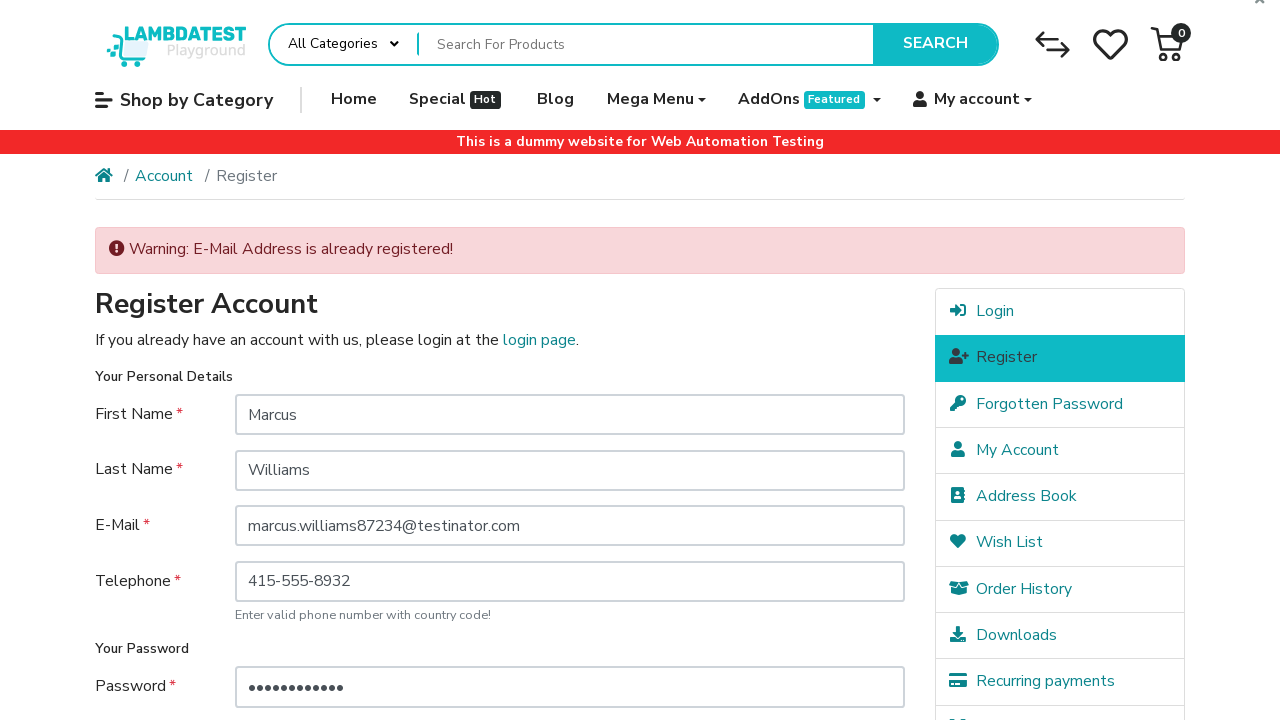

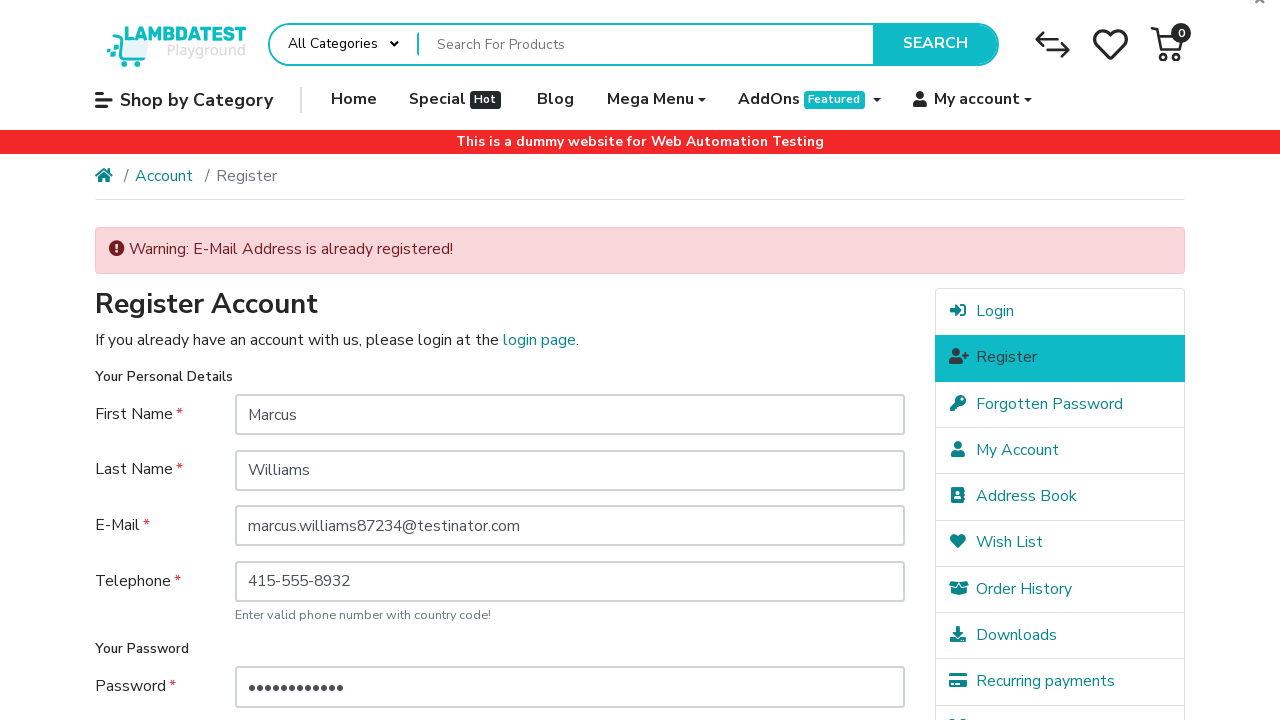